Types an email address into the email subscription field and verifies the page title

Starting URL: https://automationpanda.com

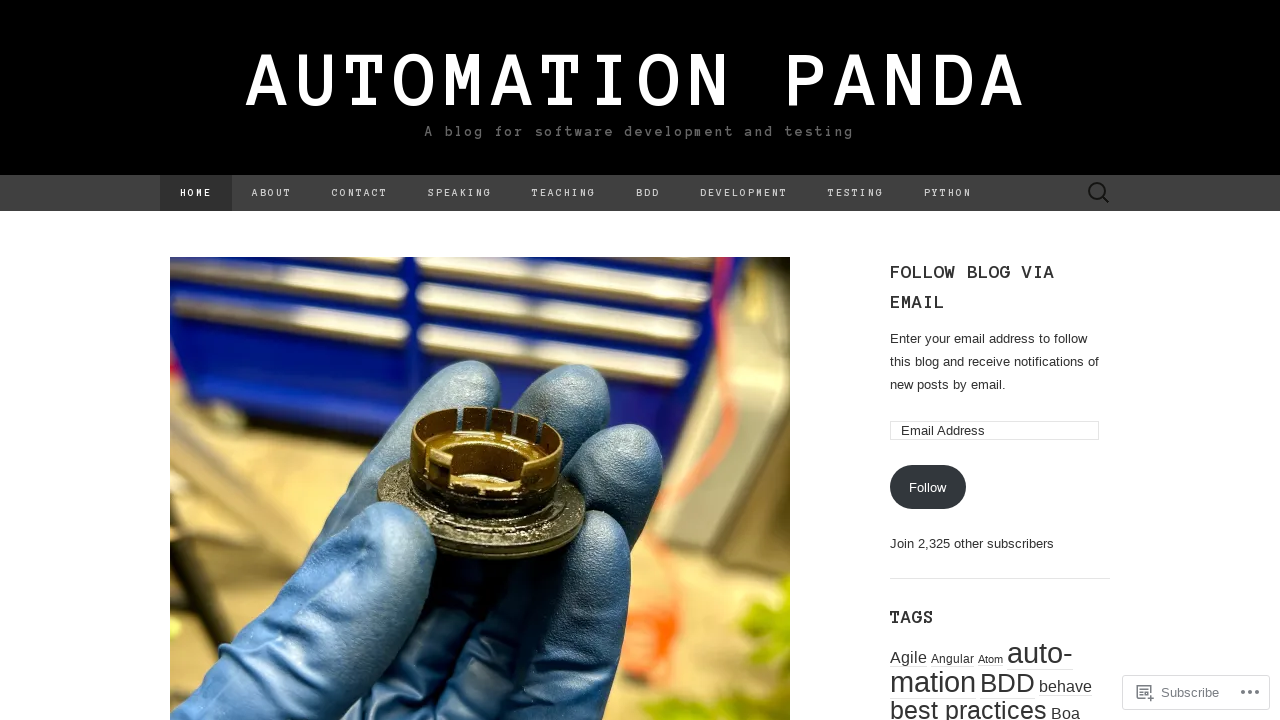

Page loaded and DOM content became ready
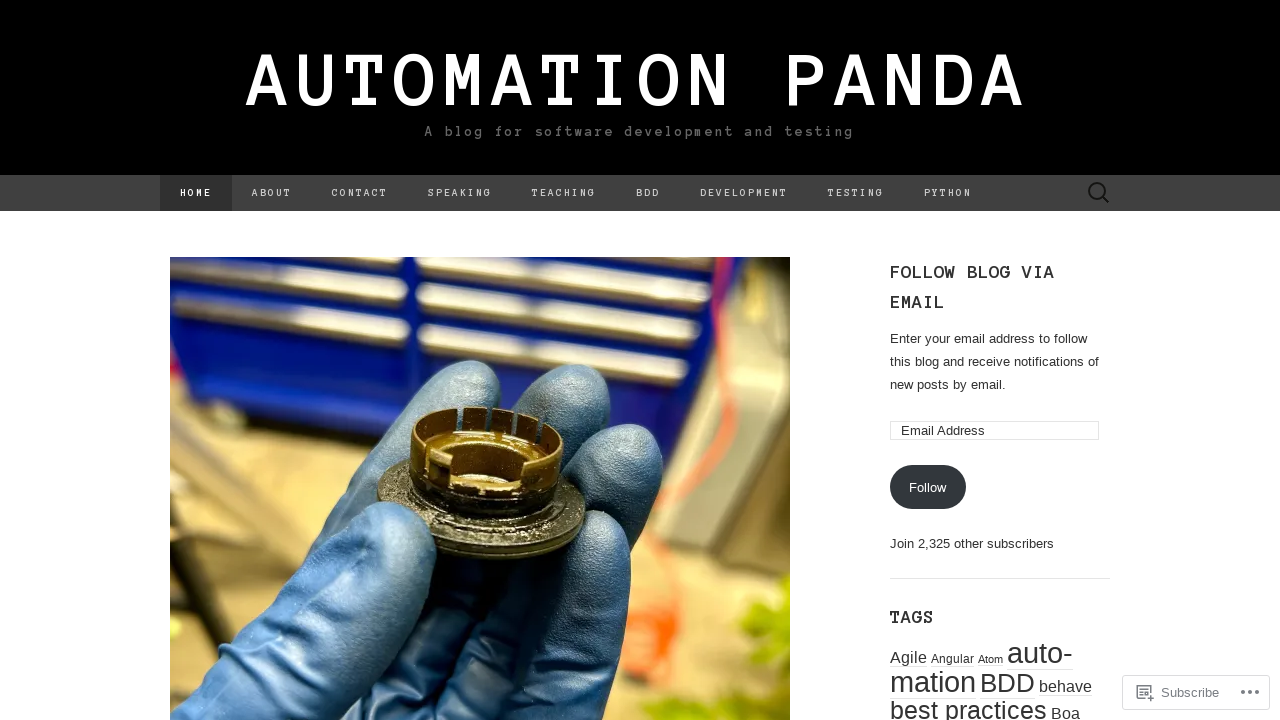

Typed email address 'randomuser847@example.com' into email subscription field on input[type='email']
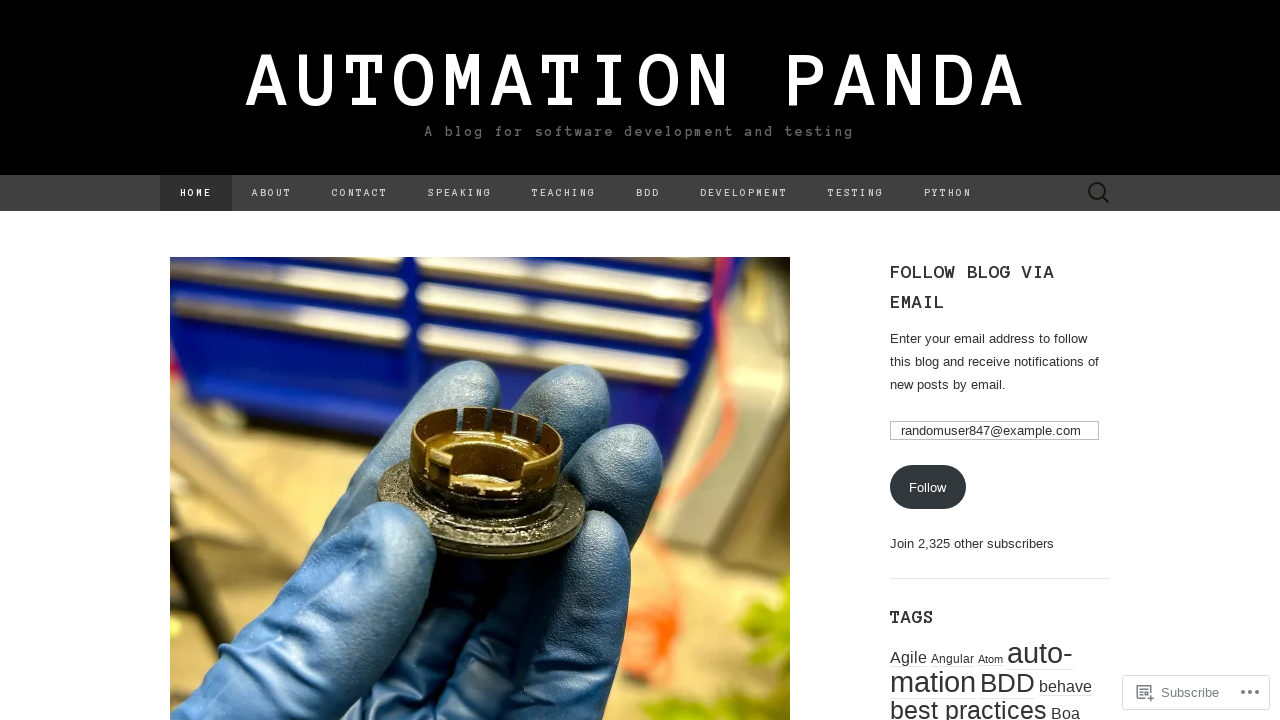

Verified page title contains 'AUTOMATION PANDA'
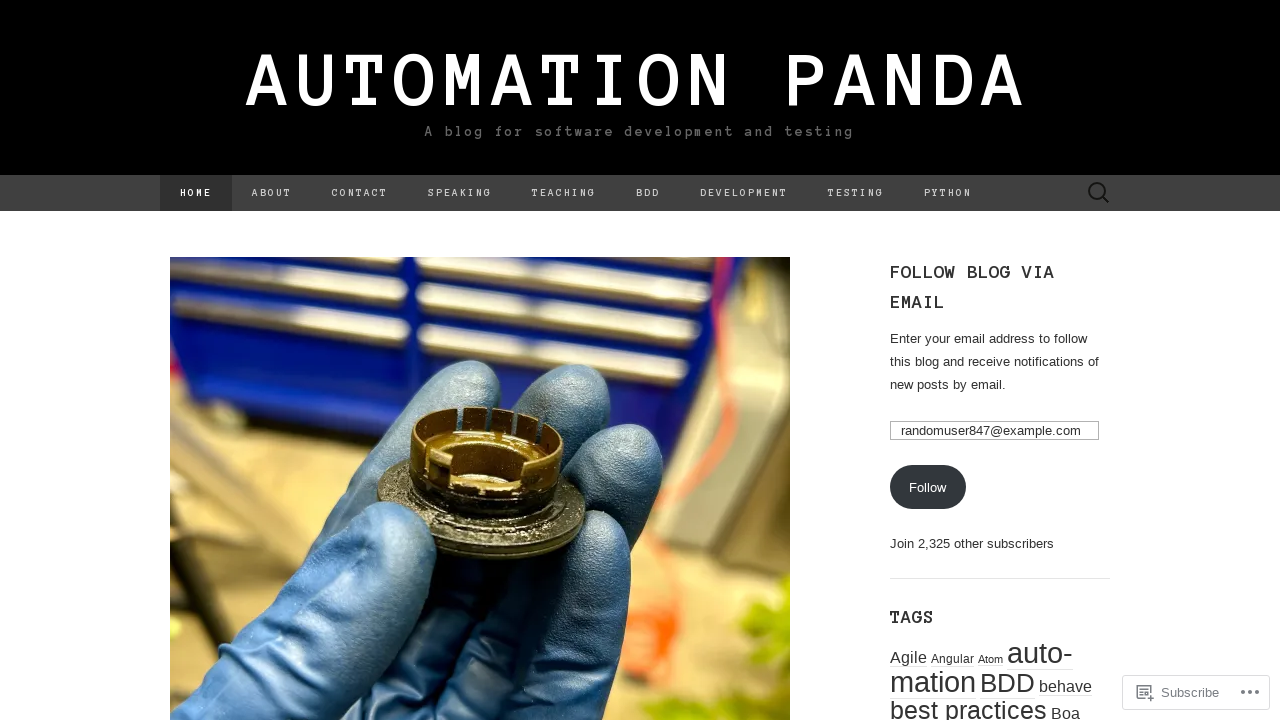

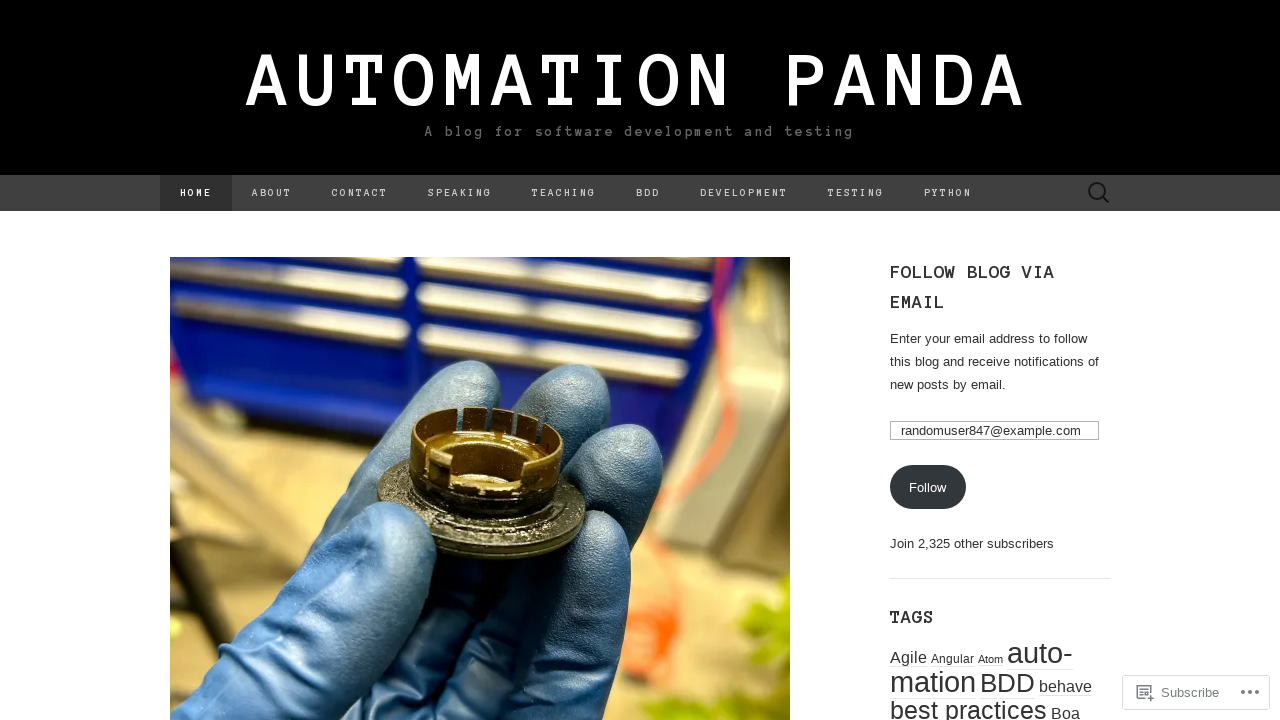